Tests JavaScript prompt alert functionality by clicking a button to trigger a prompt, entering text, and accepting it

Starting URL: http://www.hyrtutorials.com/p/alertsdemo.html

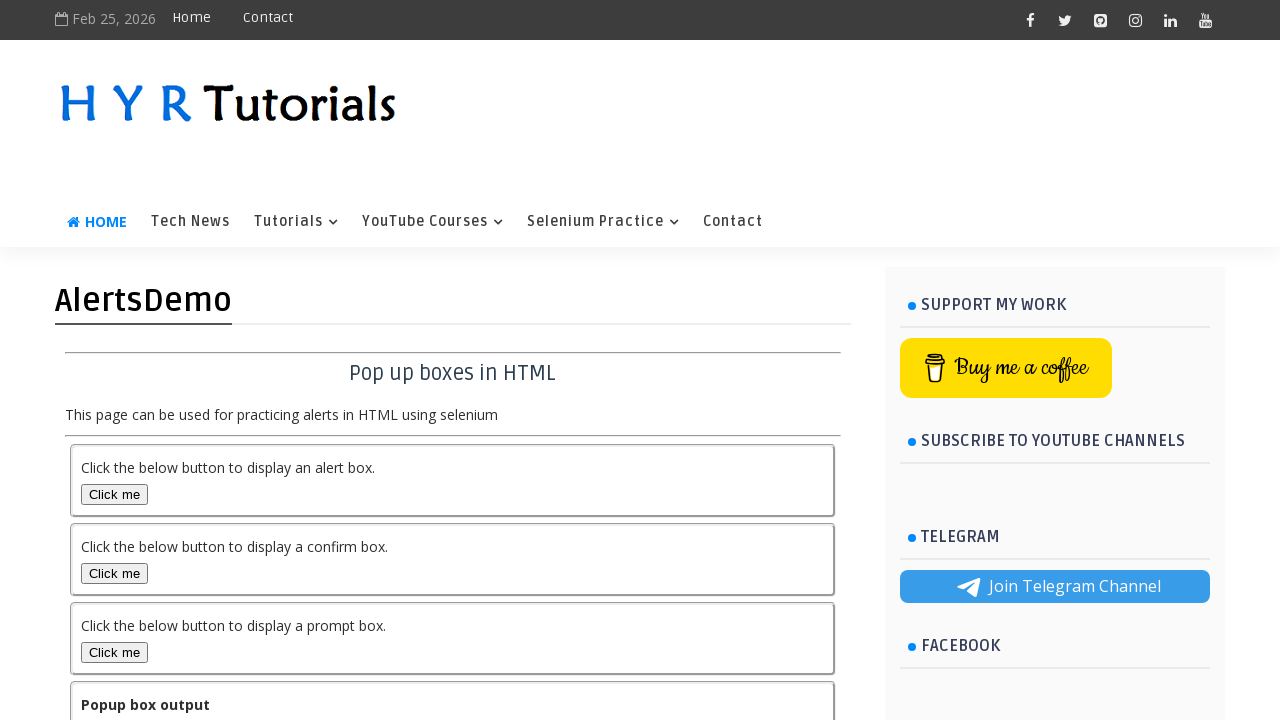

Clicked prompt alert button at (114, 652) on #promptBox
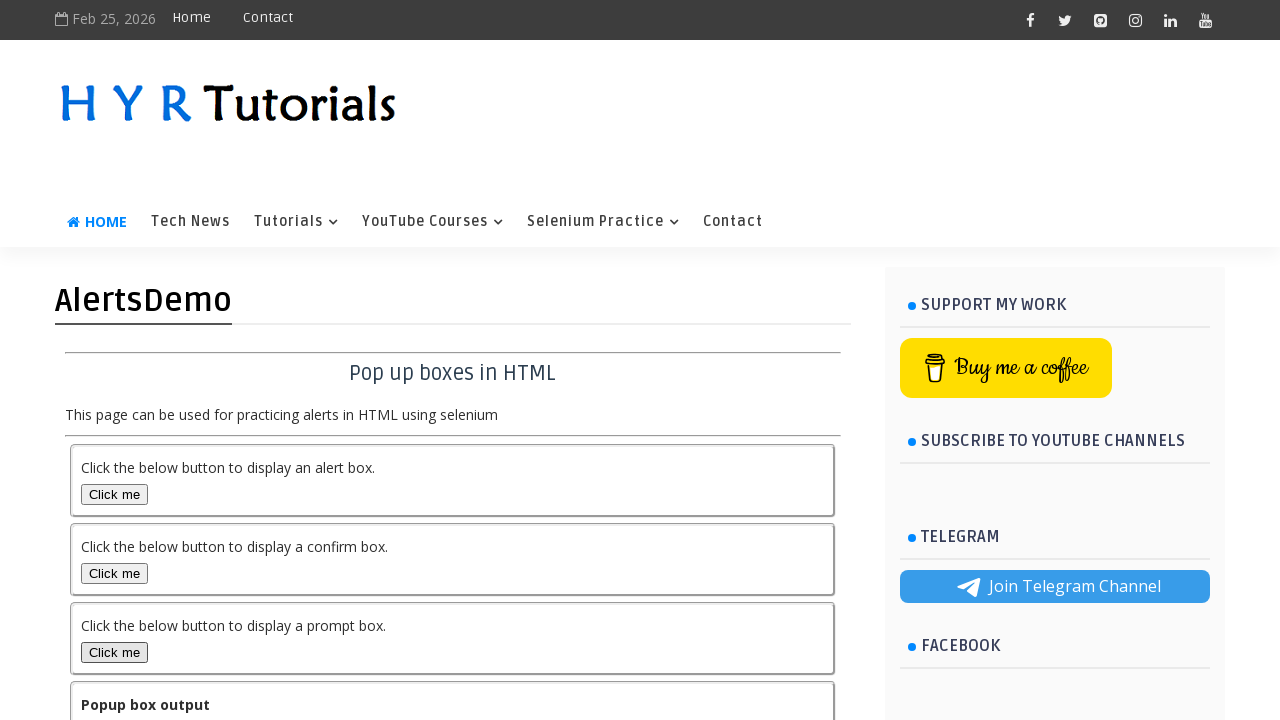

Set up dialog handler to accept prompt with text 'Hi. I'm learning Selenium'
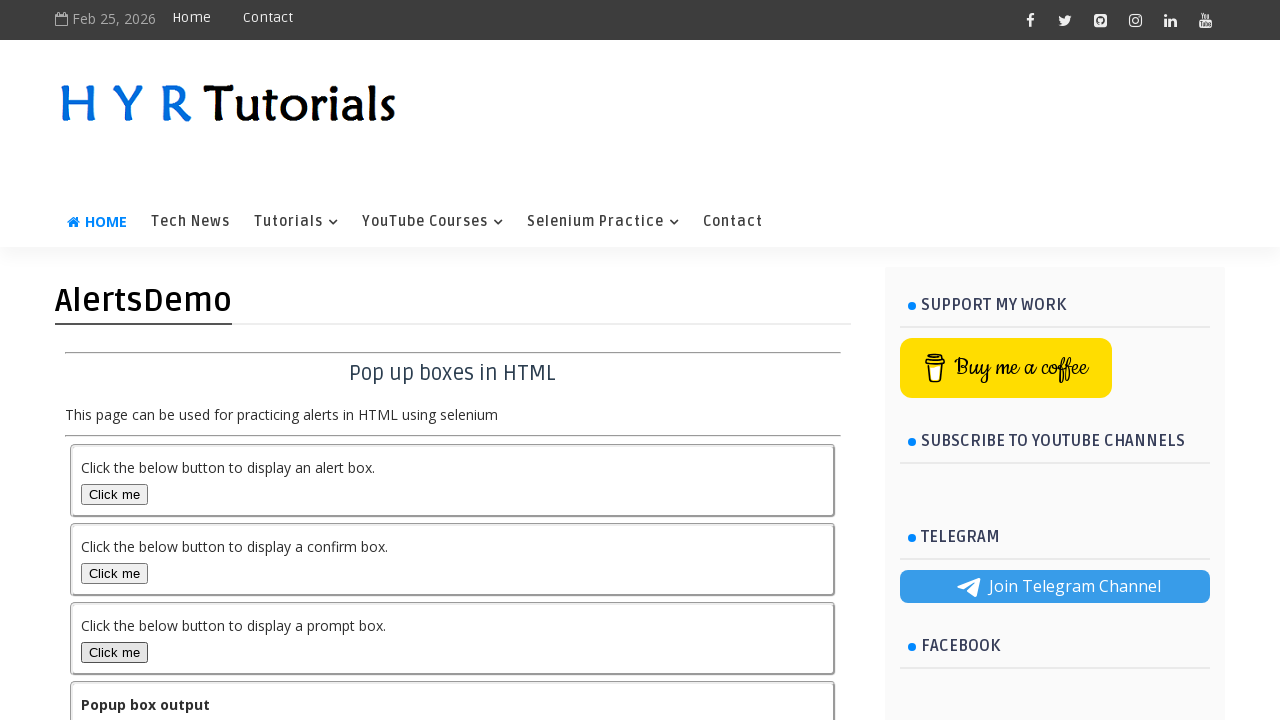

Clicked prompt alert button again to trigger dialog with handler active at (114, 652) on #promptBox
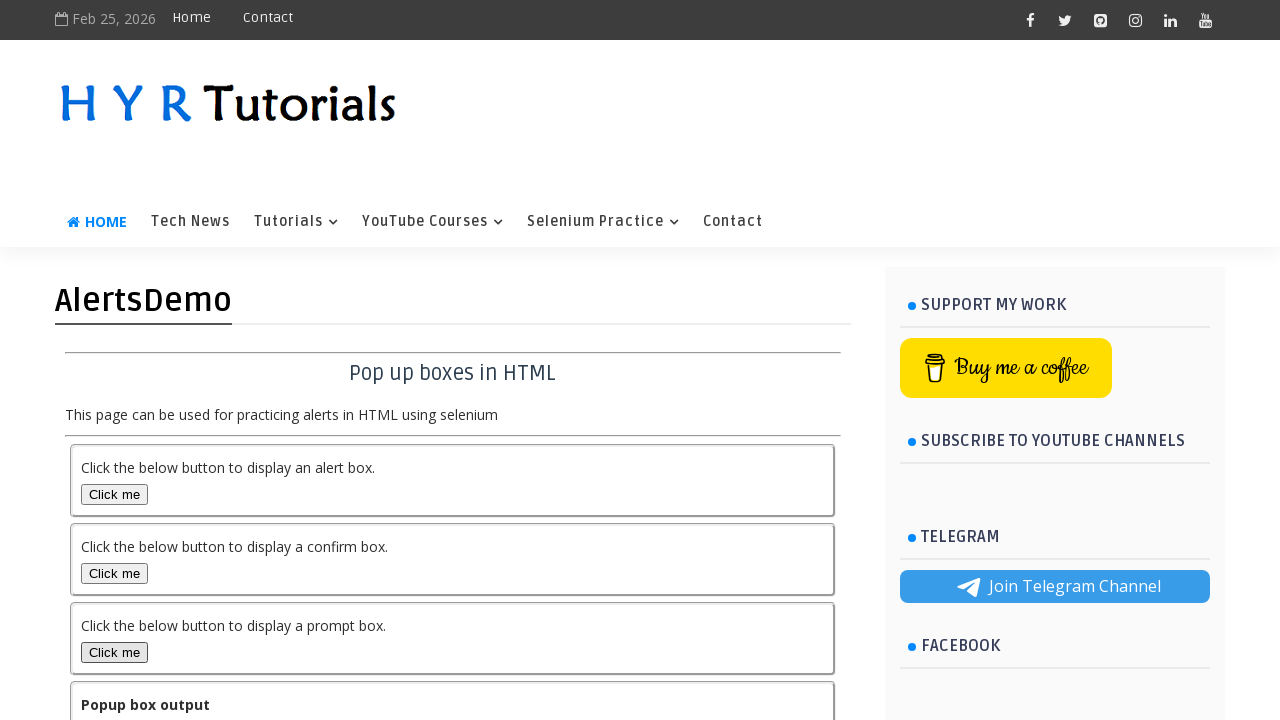

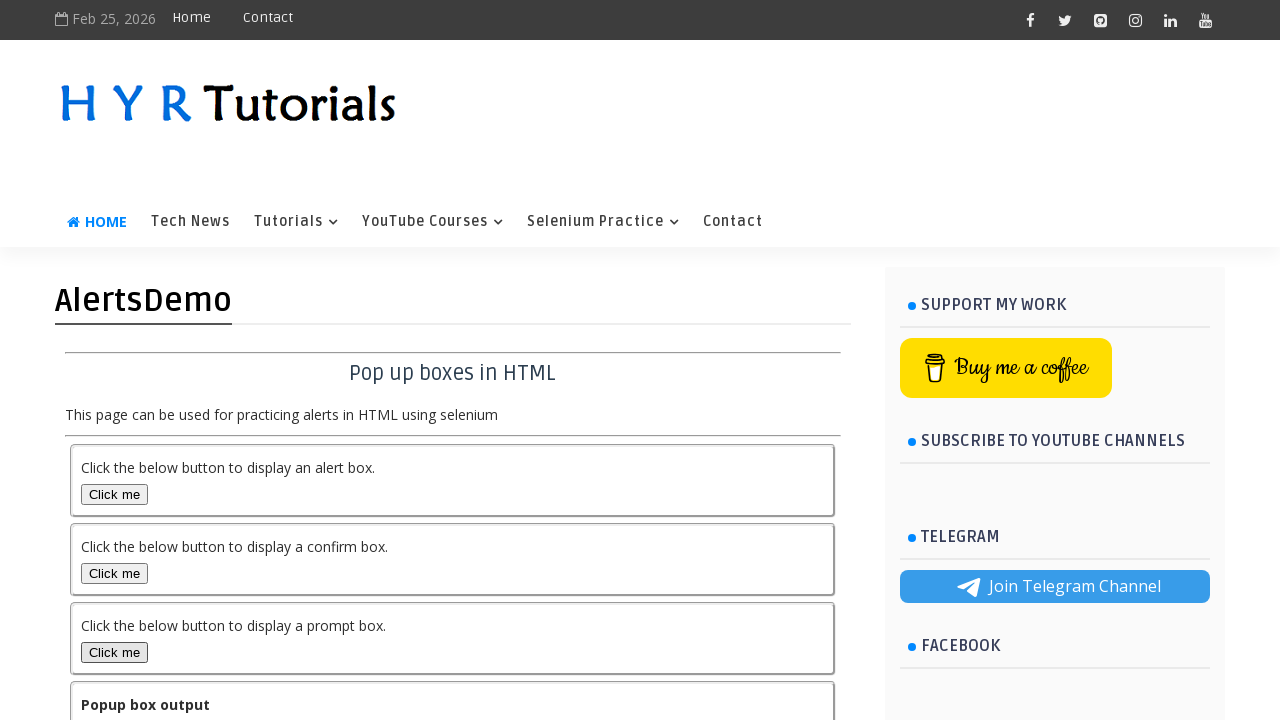